Tests multiple window handling by clicking a link that opens a new window, switching between windows, and verifying content in each window

Starting URL: https://the-internet.herokuapp.com/windows

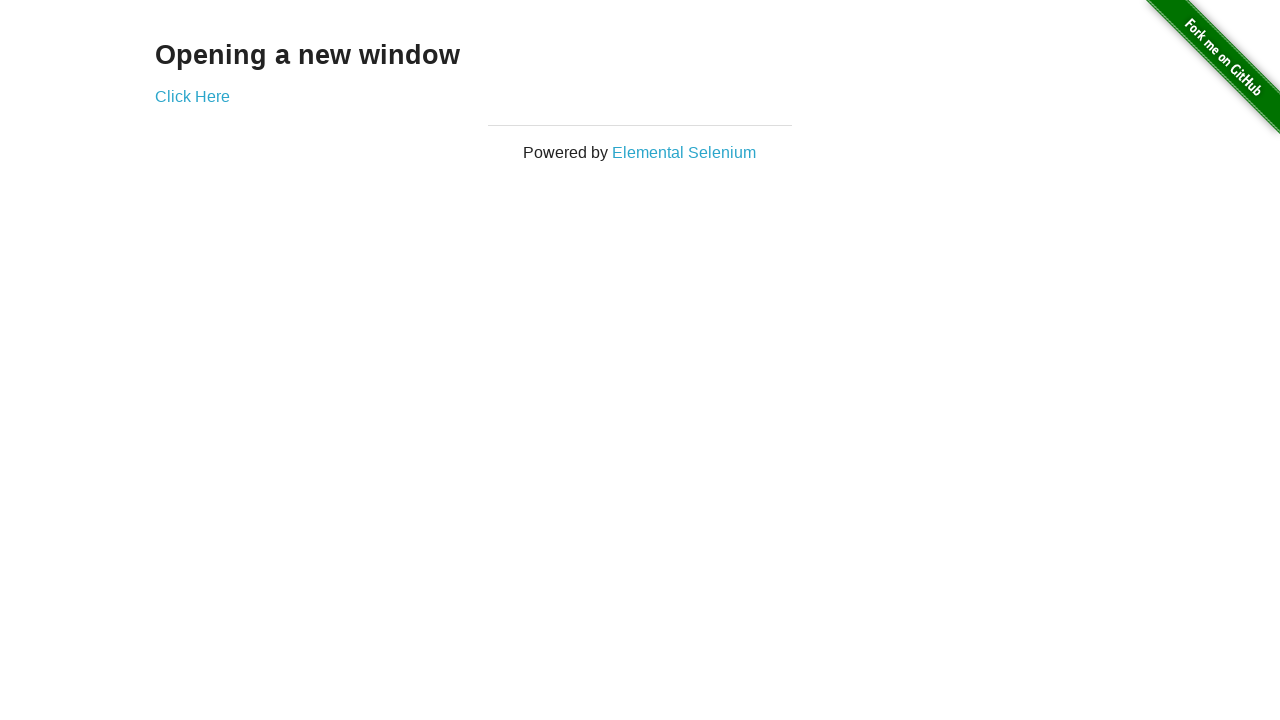

Clicked 'Click Here' link and new window opened at (192, 96) on text=Click Here
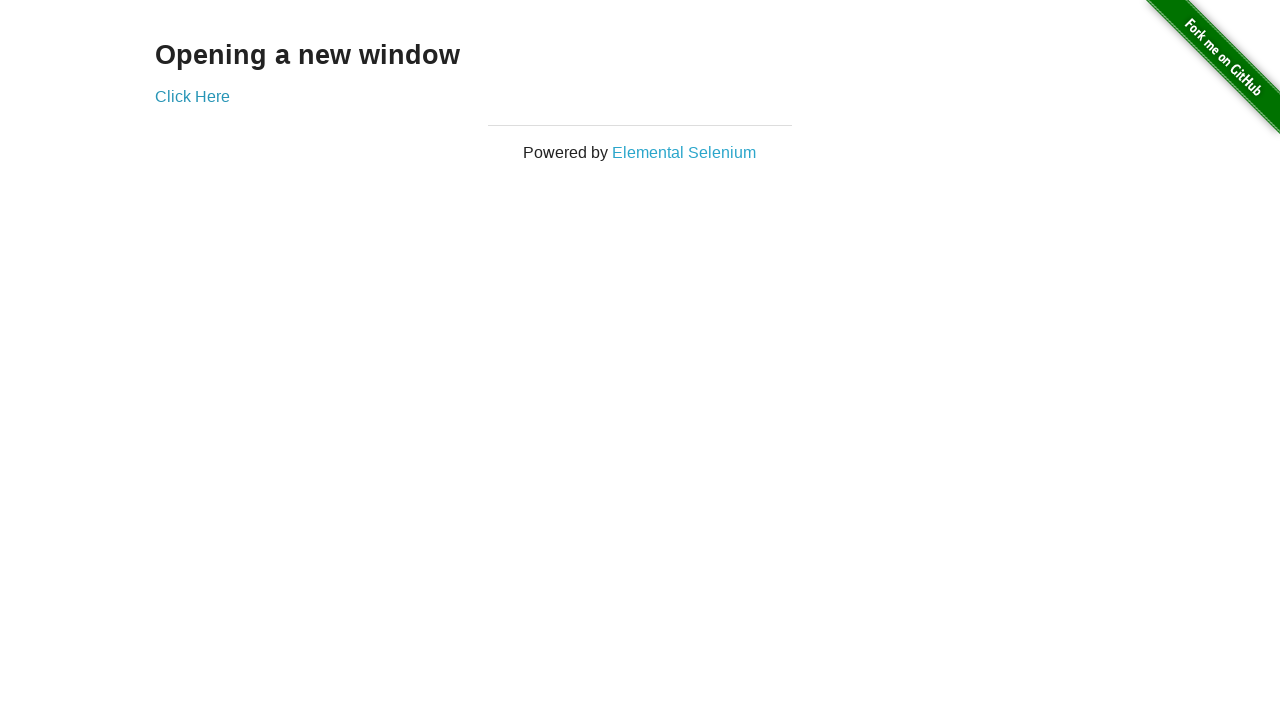

New window page loaded
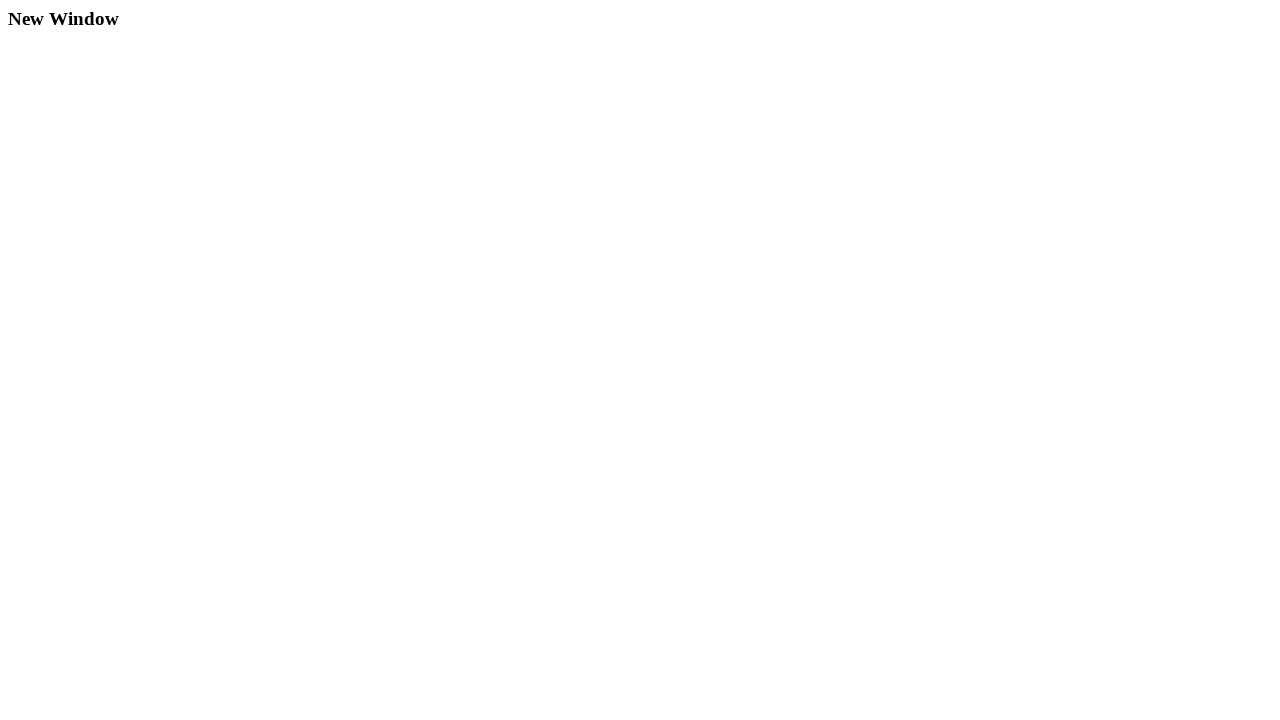

Retrieved heading from new window: 'New Window'
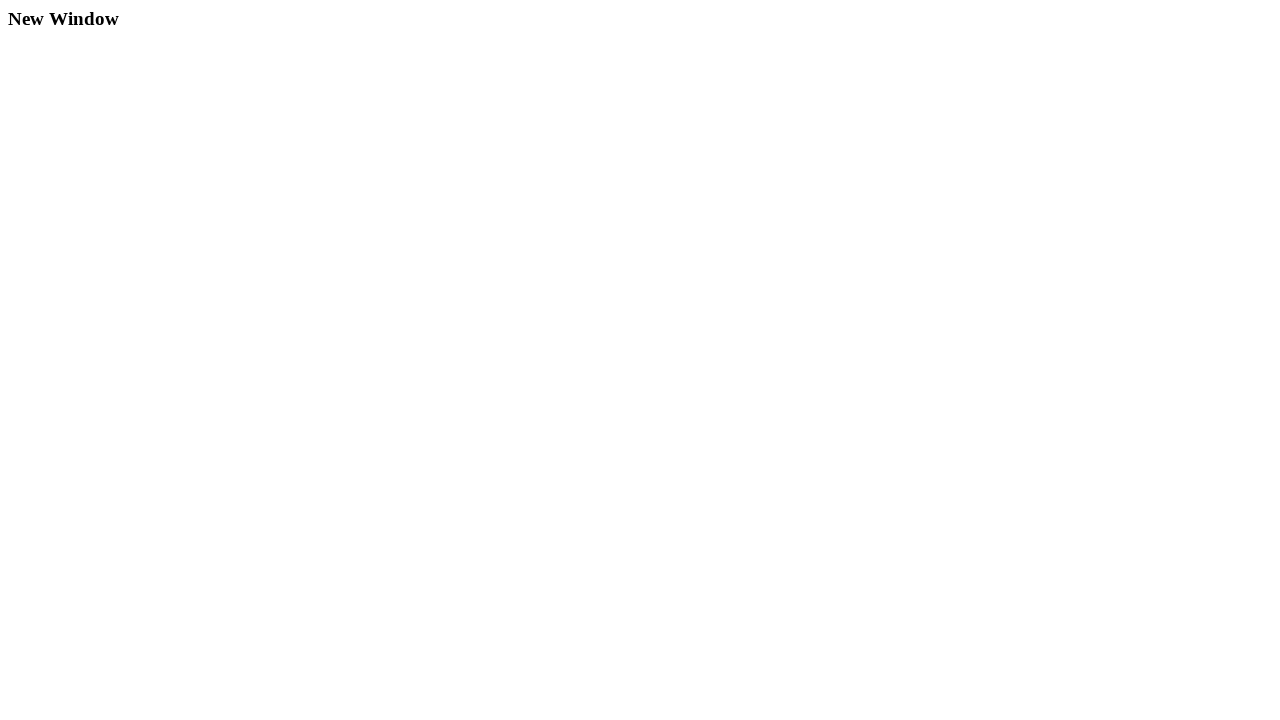

Retrieved heading from original window: 'Opening a new window'
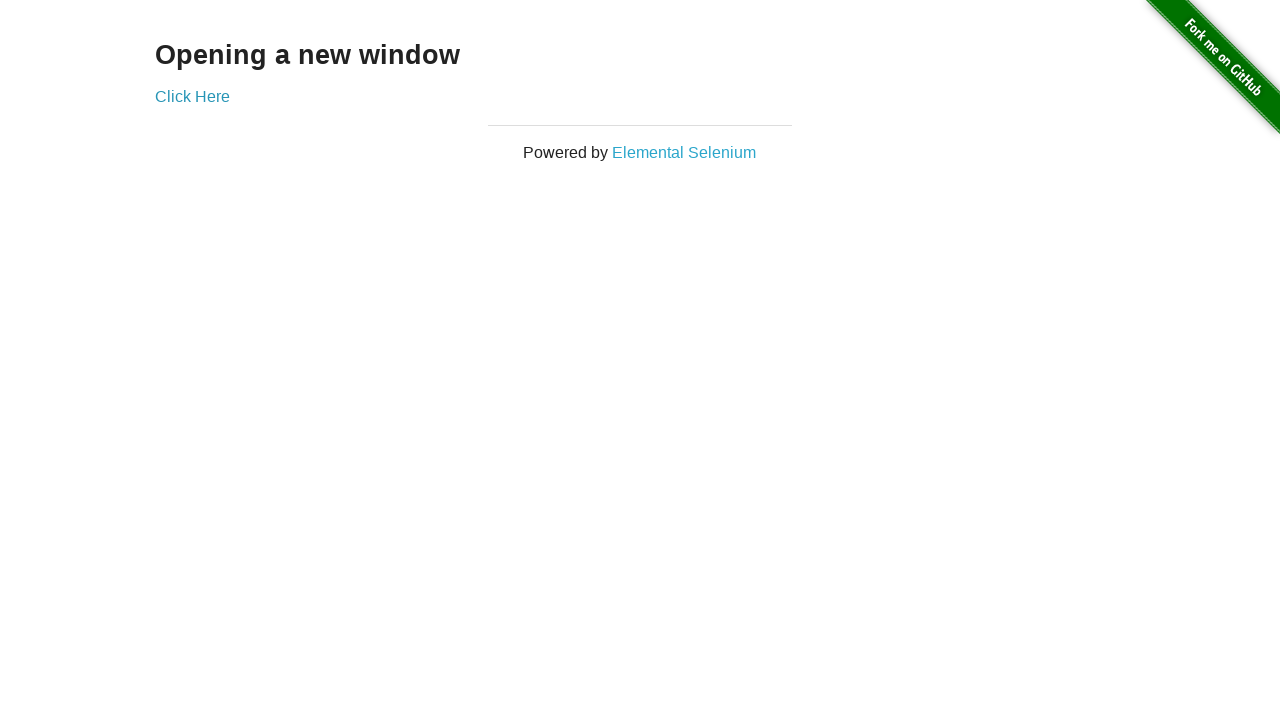

Verified original window heading matches expected text 'Opening a new window'
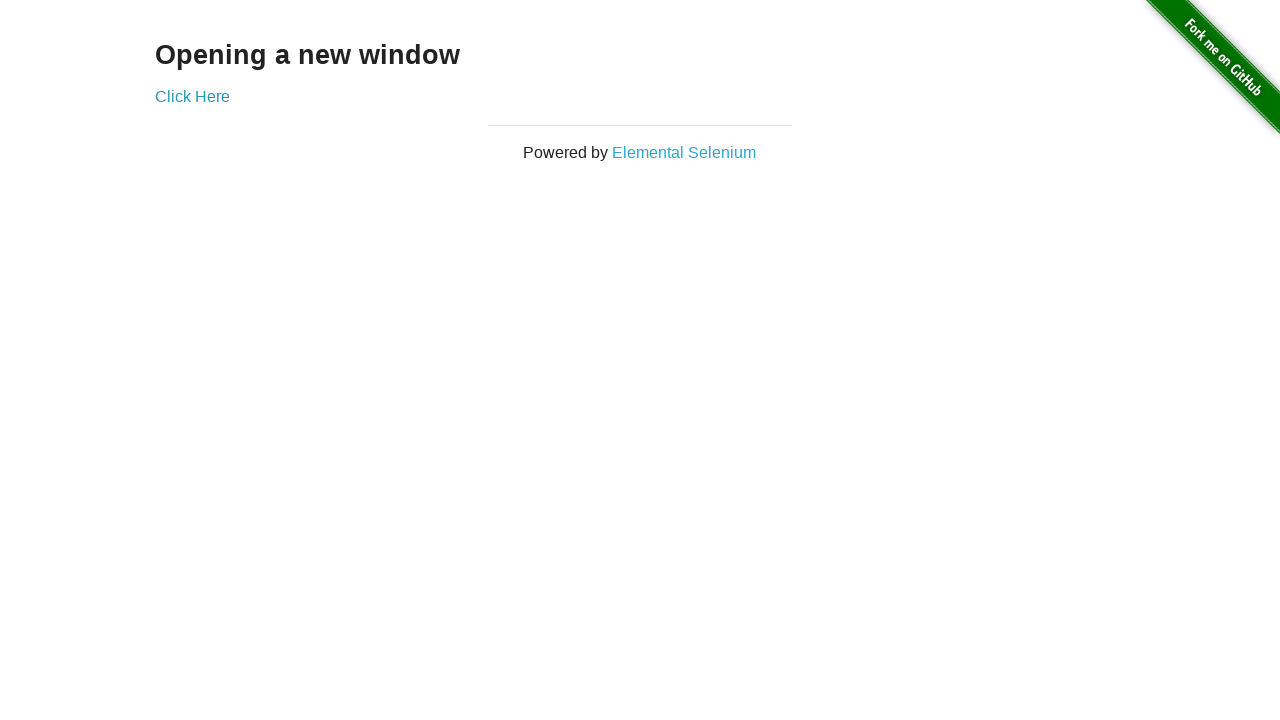

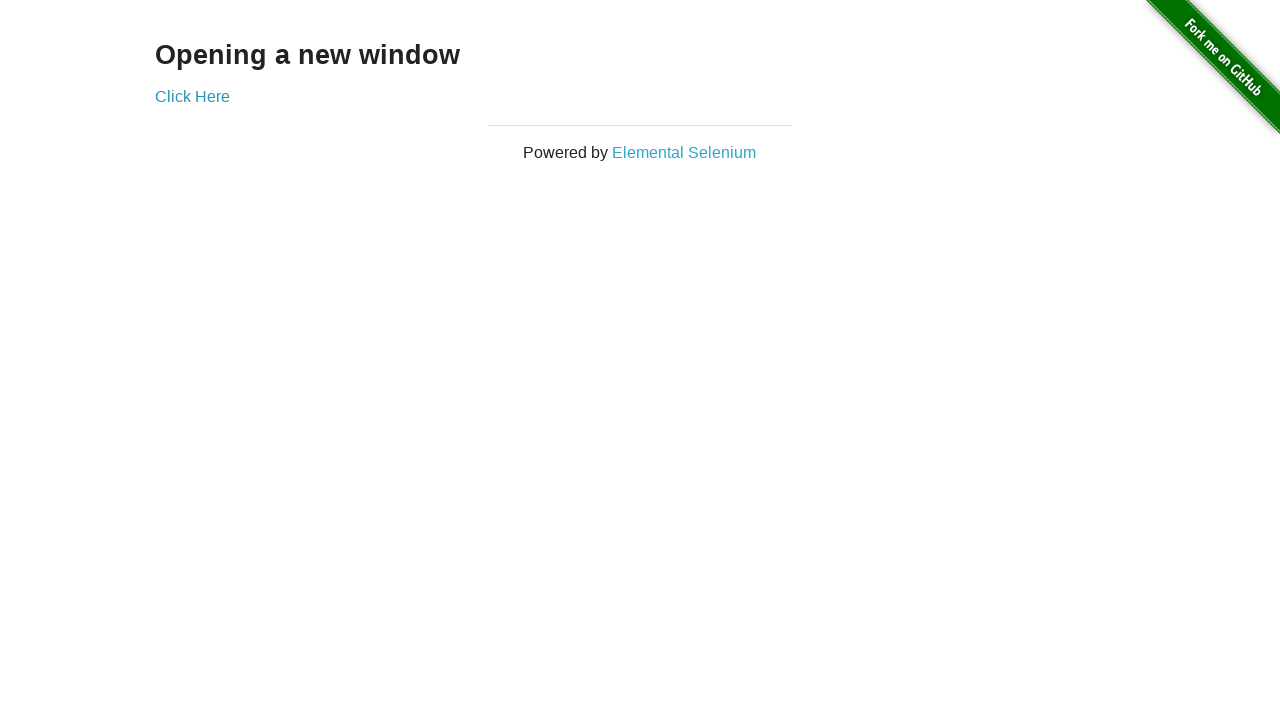